Tests browser window positioning by getting the current window position and then setting it to a new position (800, 500)

Starting URL: https://vctcpune.com

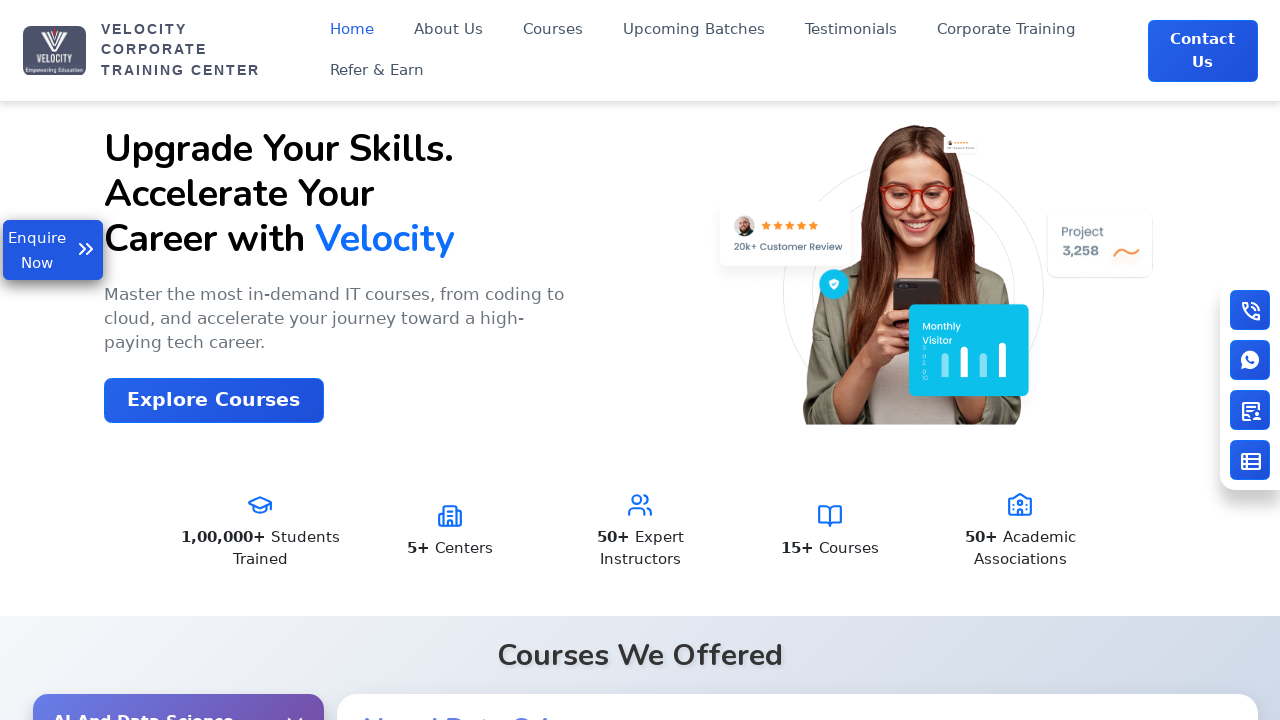

Retrieved current viewport size
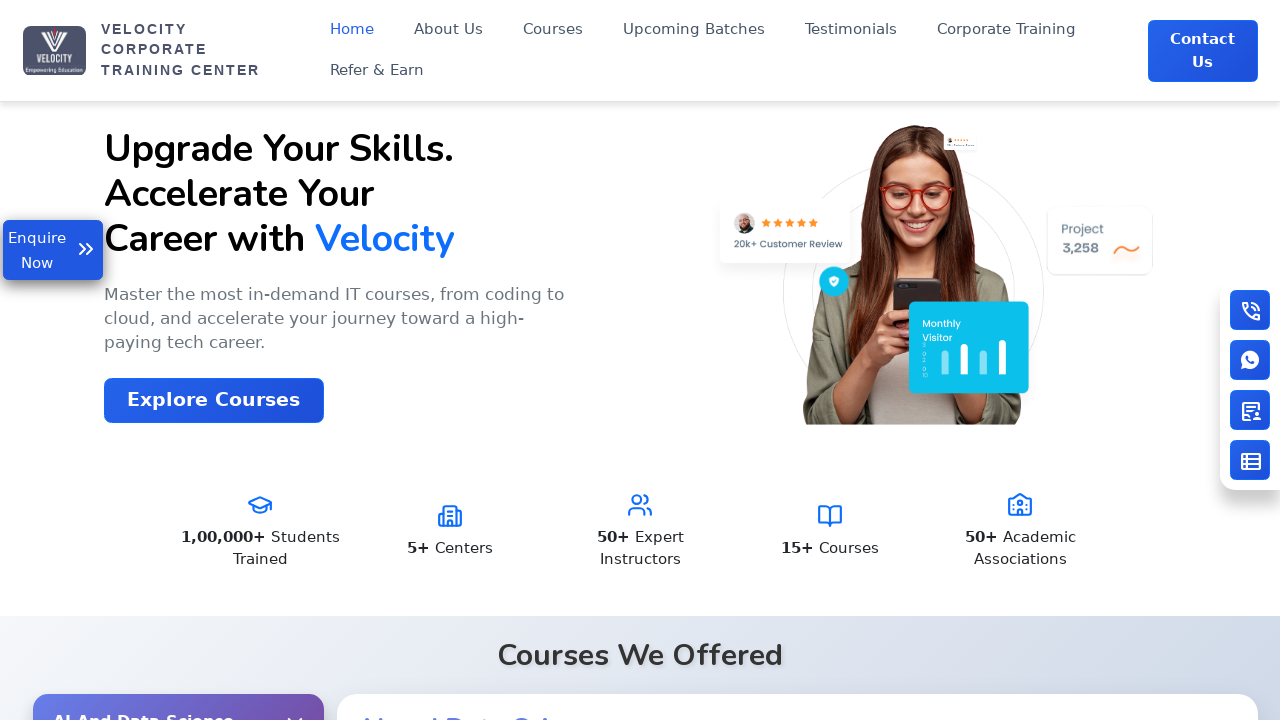

Set viewport size to 1024x768 pixels
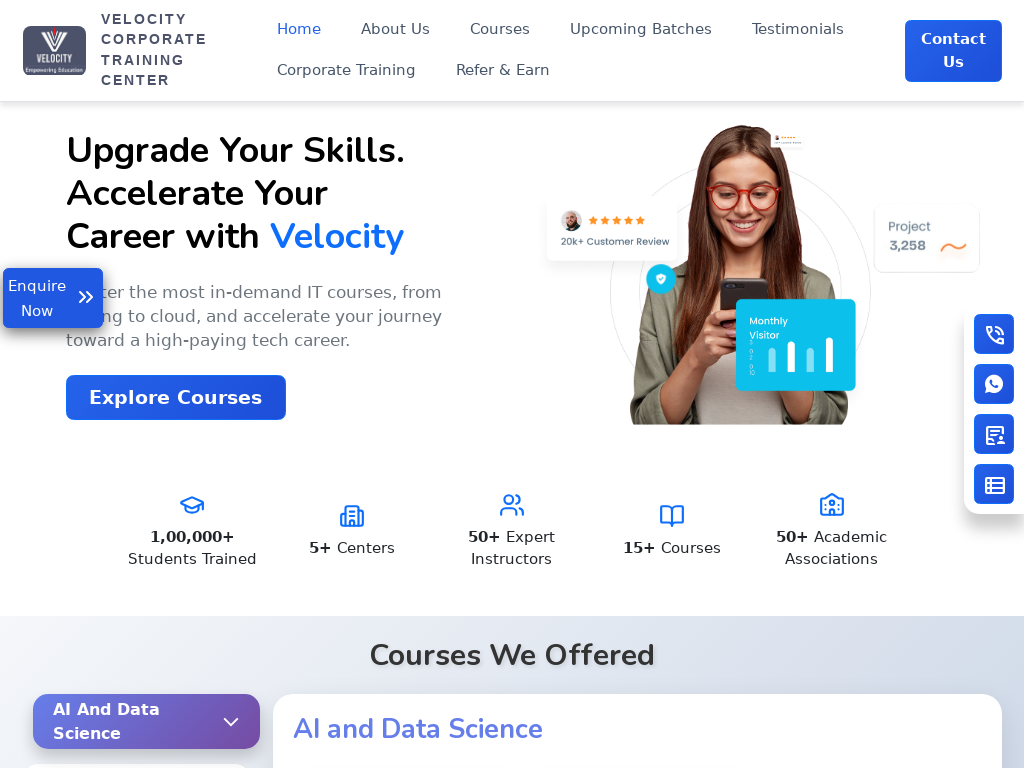

Waited 1000ms for viewport change to take effect
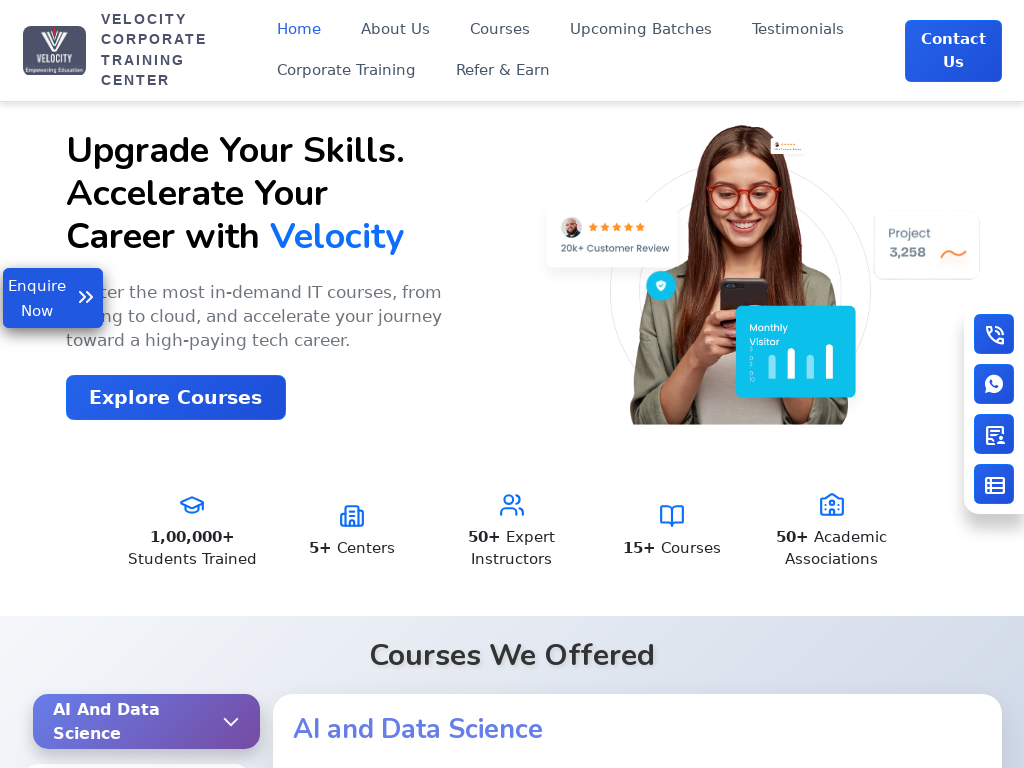

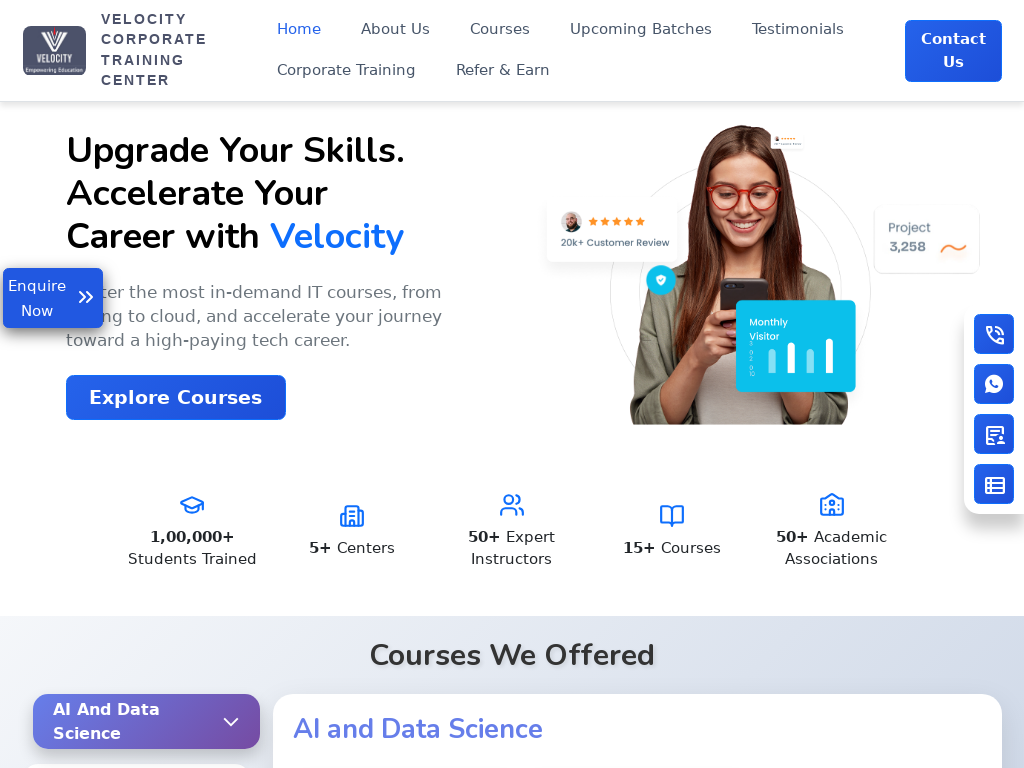